Tests file upload functionality by uploading a file and verifying the success message is displayed

Starting URL: https://practice.cydeo.com/upload

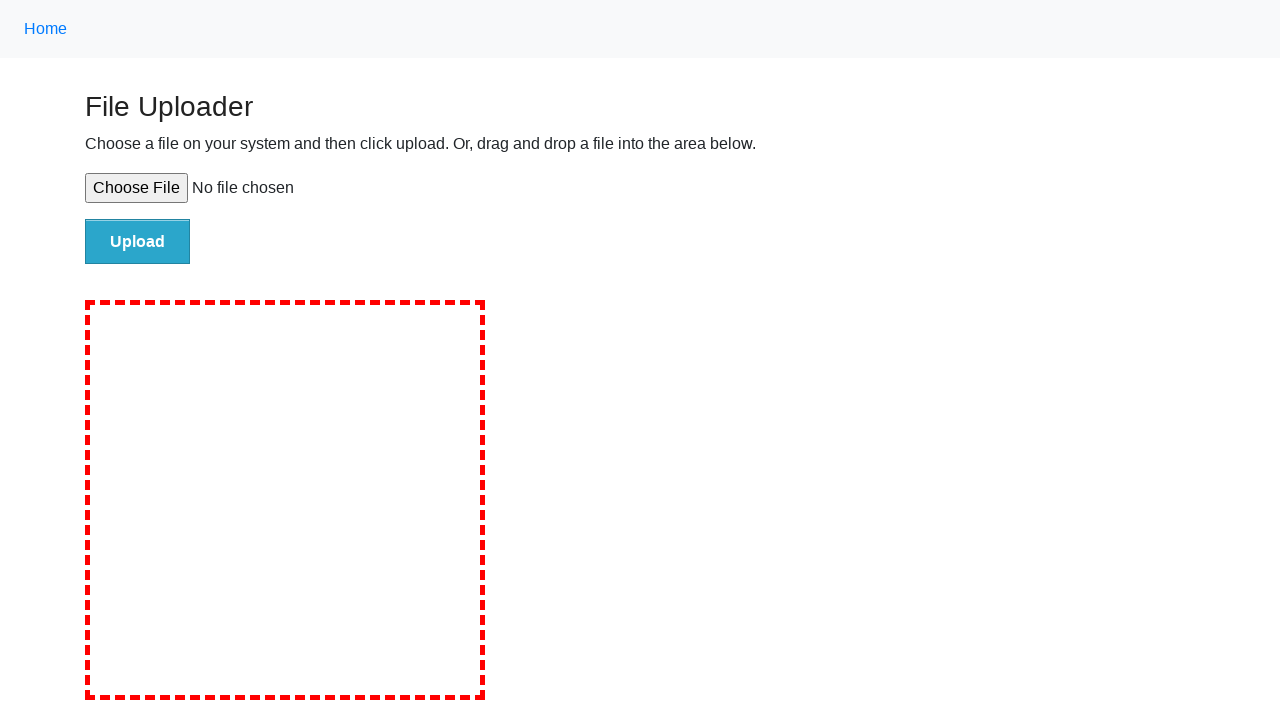

Created temporary test file for upload
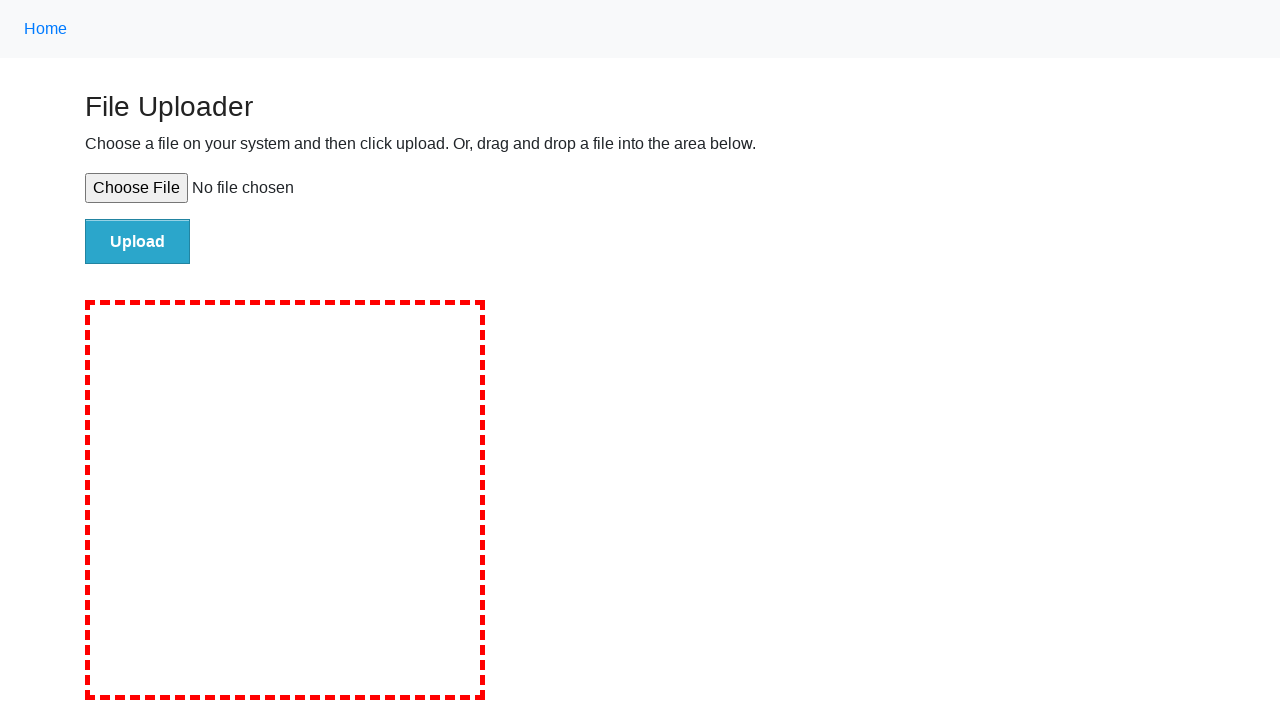

Set input file to temporary test file
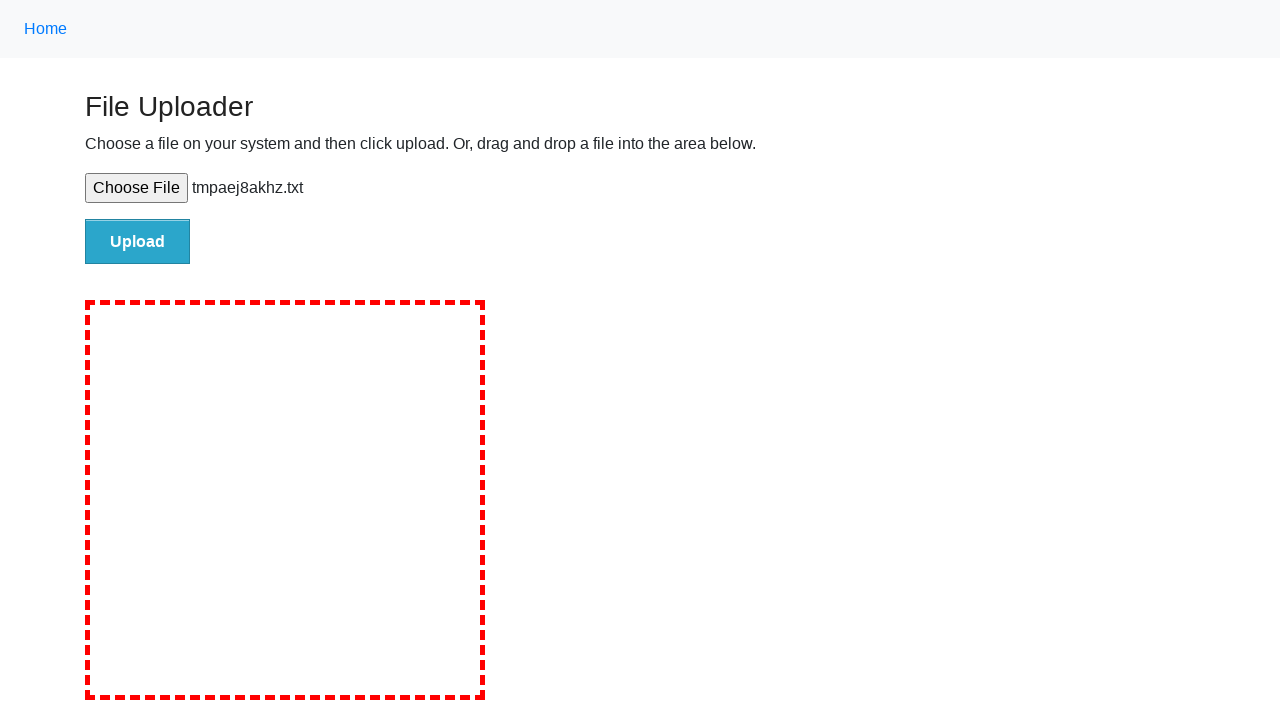

Clicked the file upload submit button at (138, 241) on #file-submit
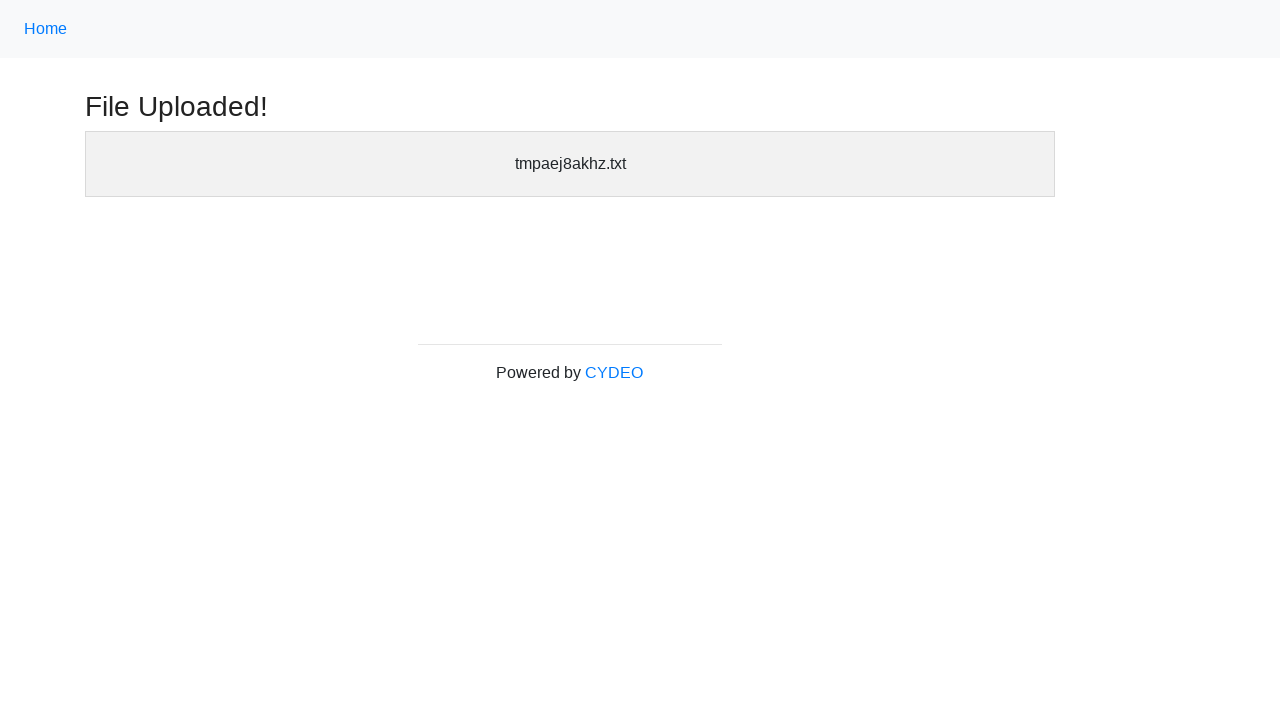

Success message header became visible
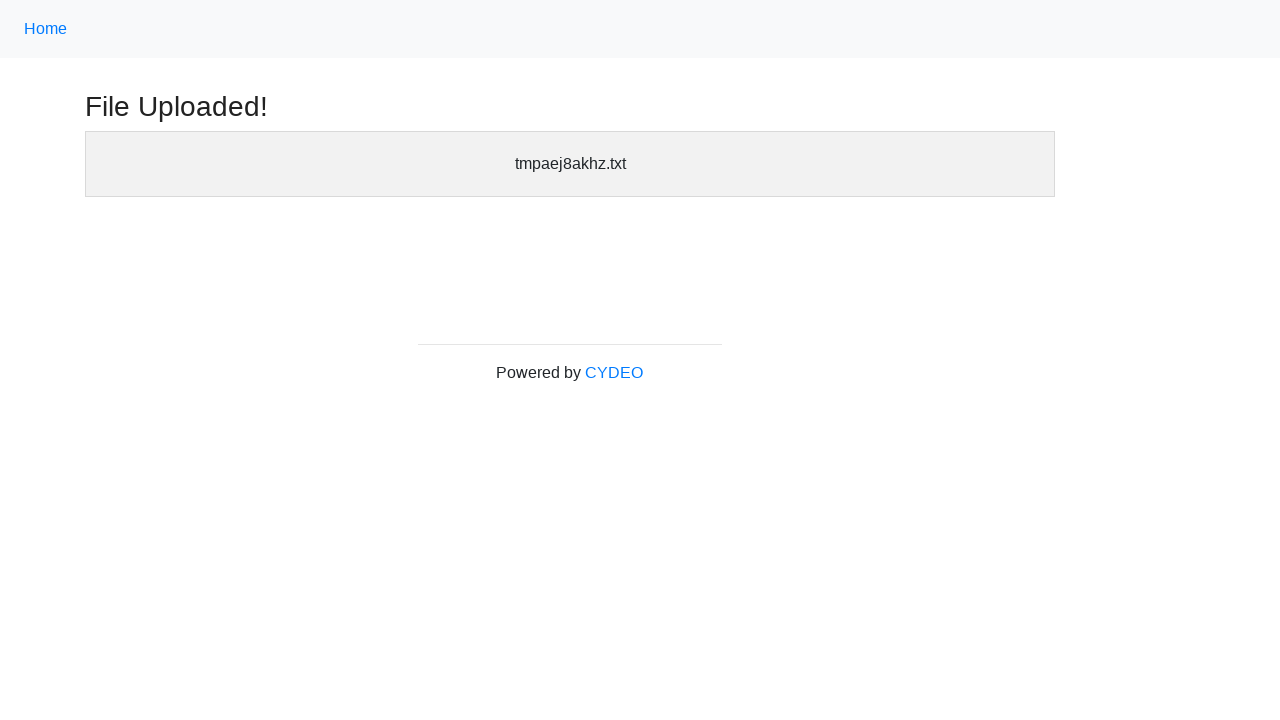

Verified that success message is visible
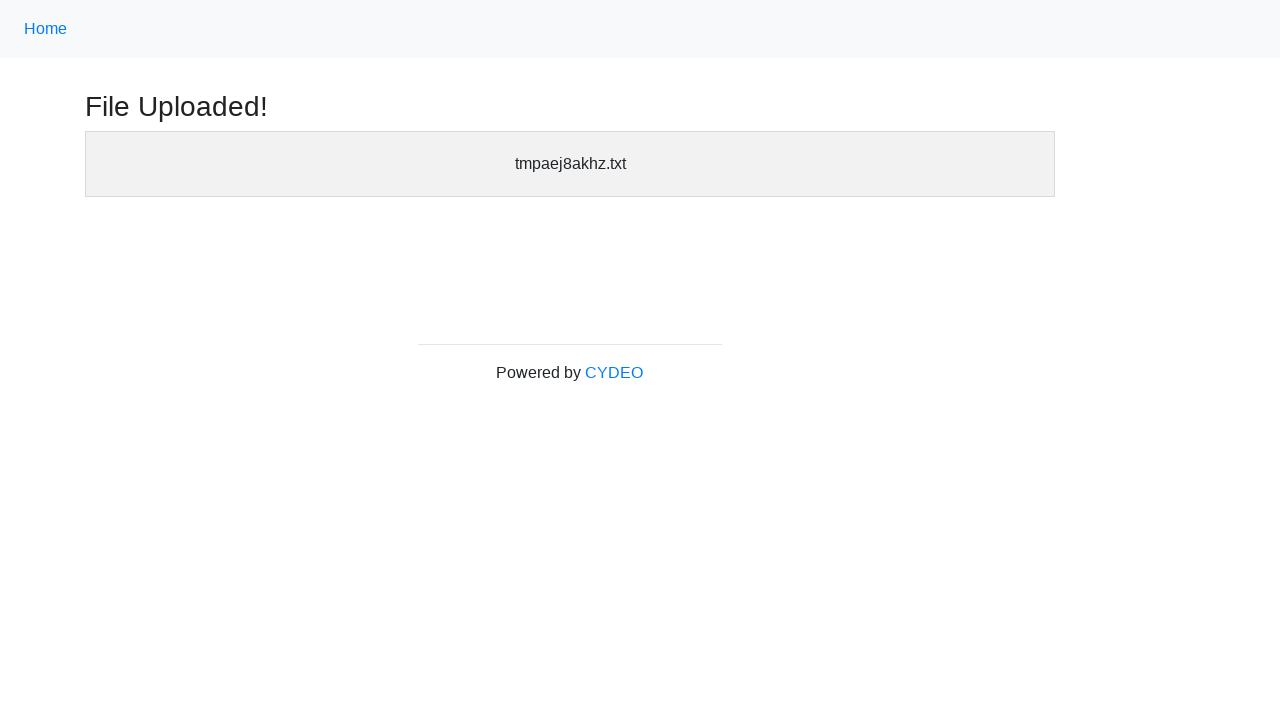

Cleaned up temporary test file
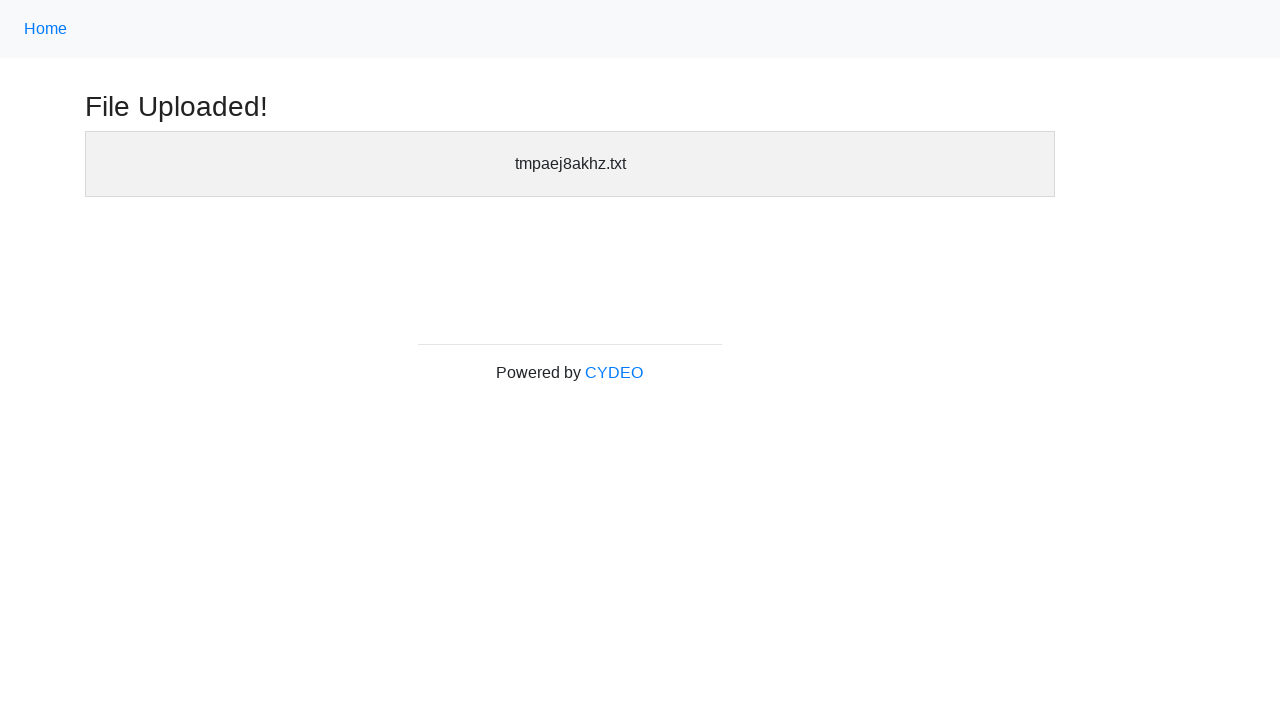

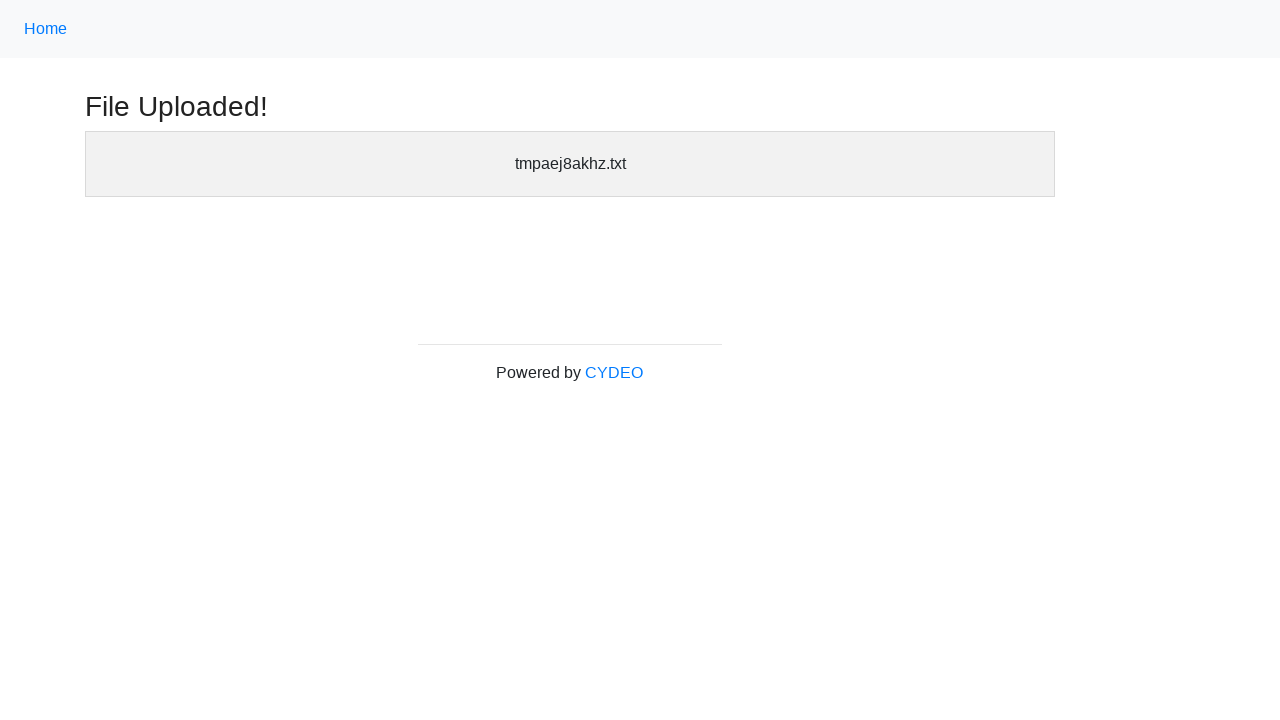